Tests the Python.org search functionality by entering "pycon" in the search box and submitting the search form, then verifying results are returned.

Starting URL: http://www.python.org

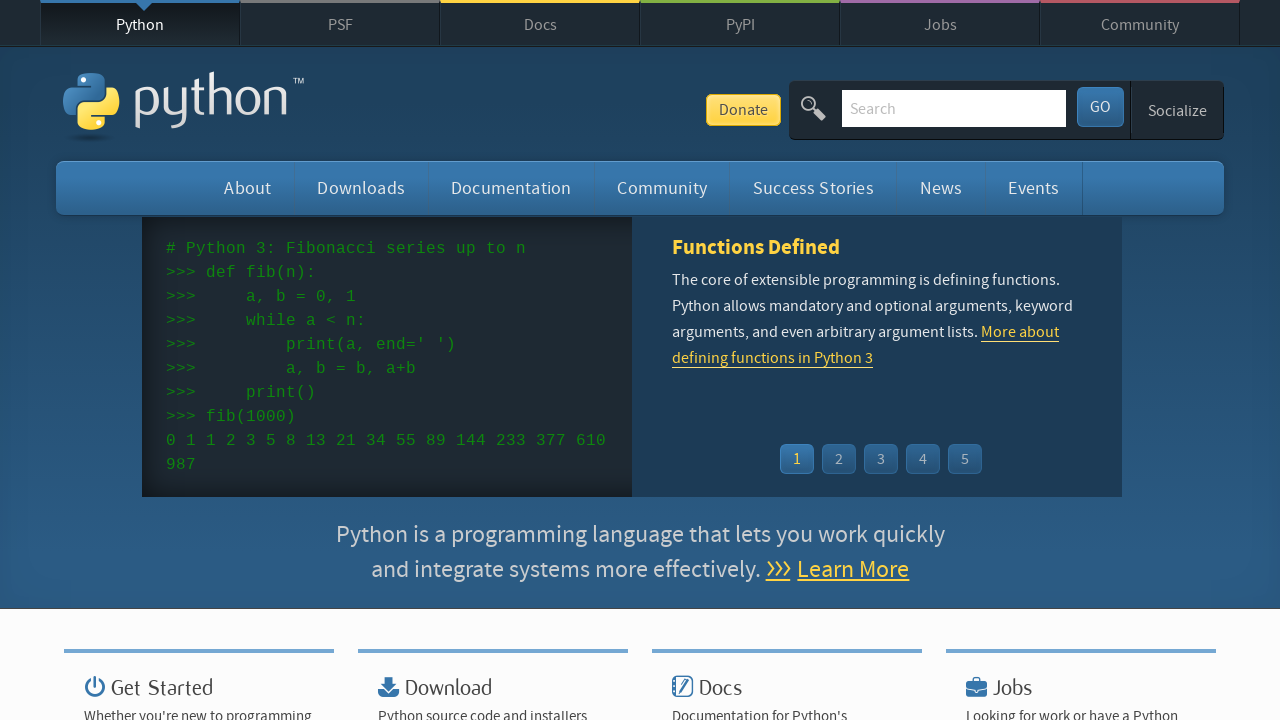

Verified 'Python' is in page title
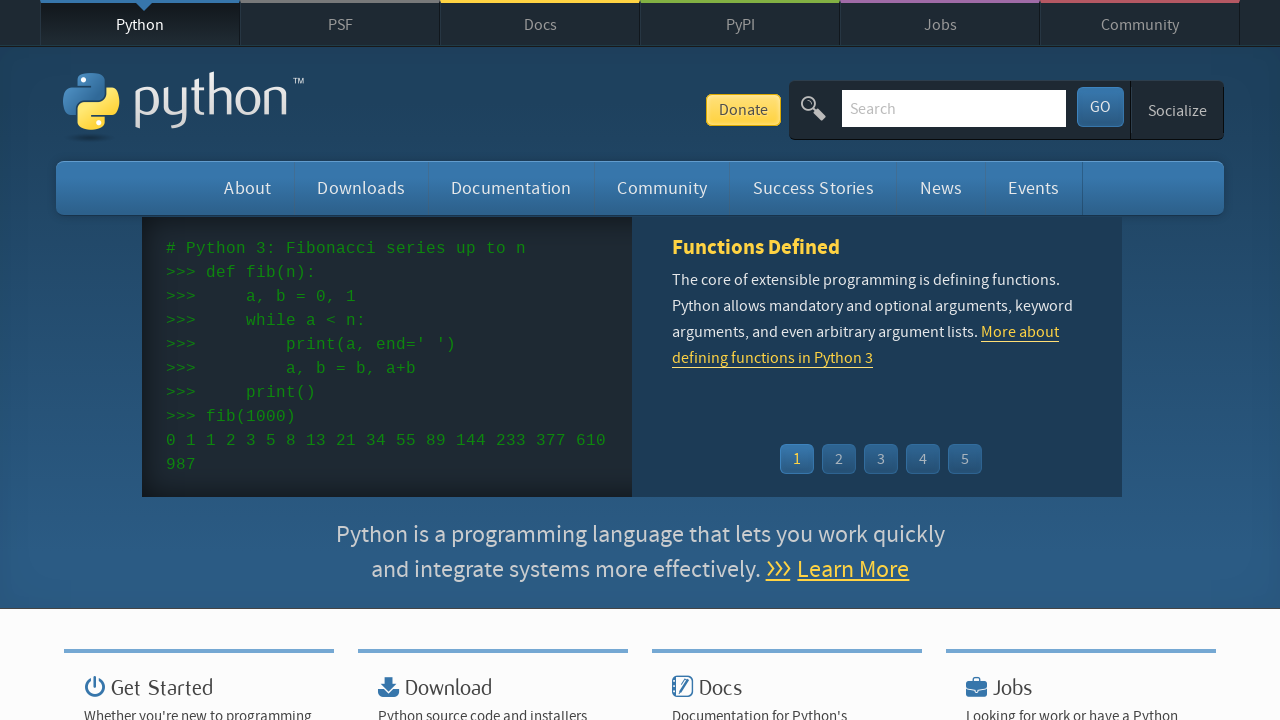

Filled search box with 'pycon' on input[name='q']
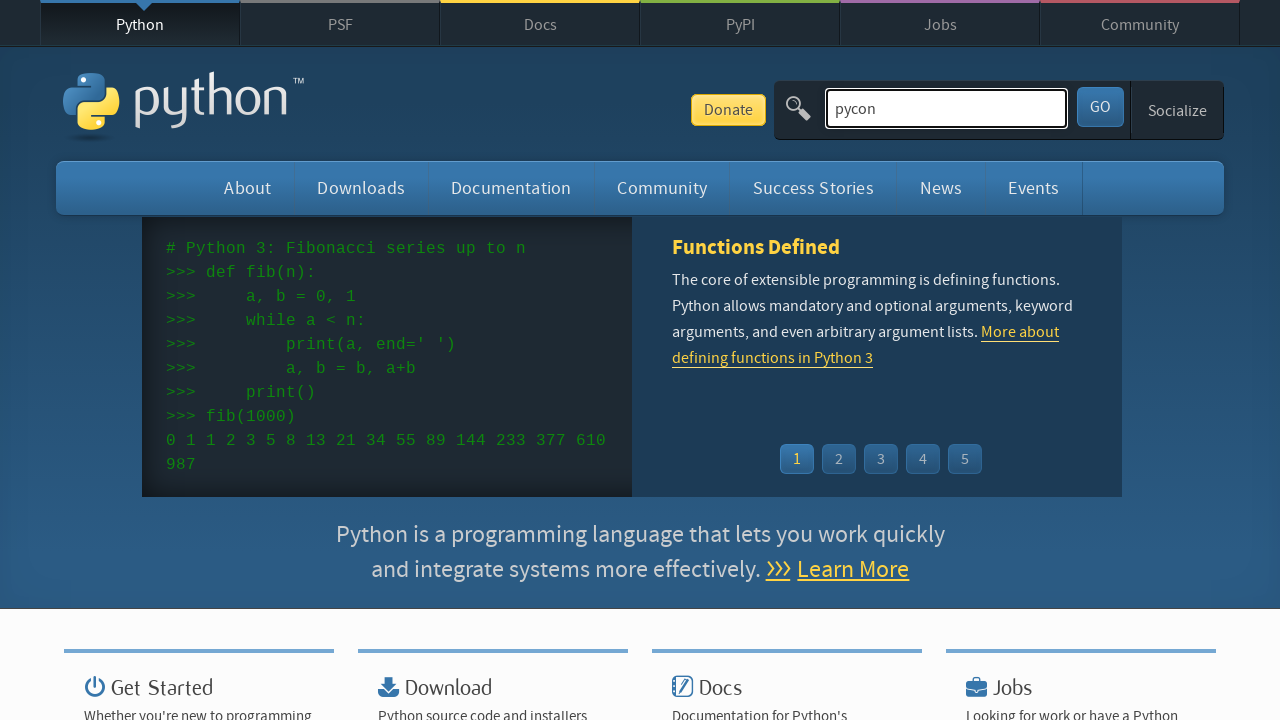

Pressed Enter to submit search form on input[name='q']
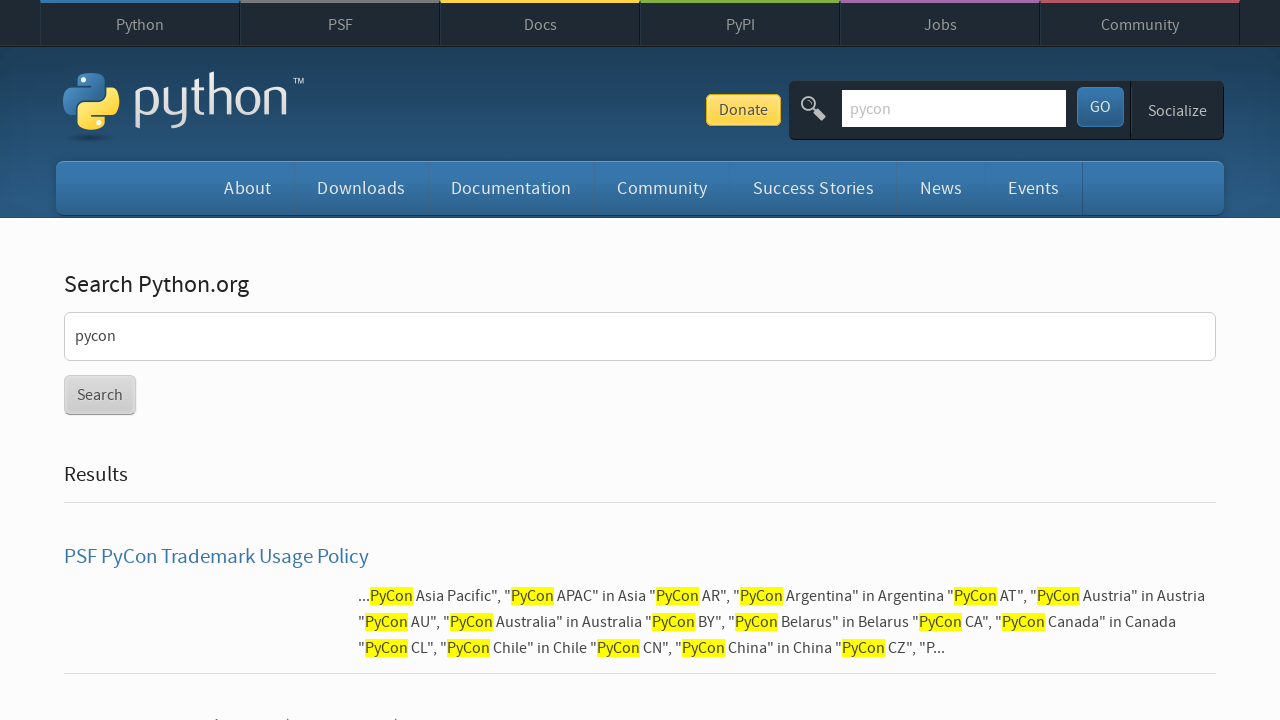

Waited for page to reach networkidle state
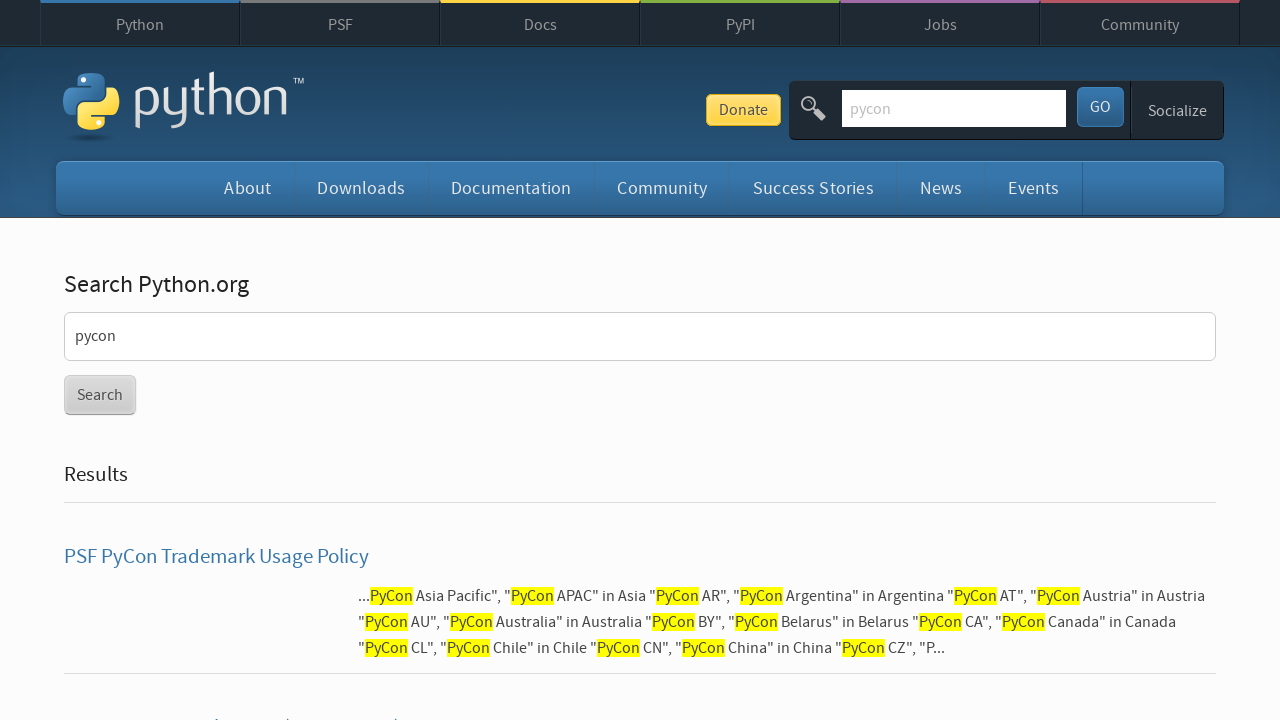

Verified search results were returned (no 'No results found' message)
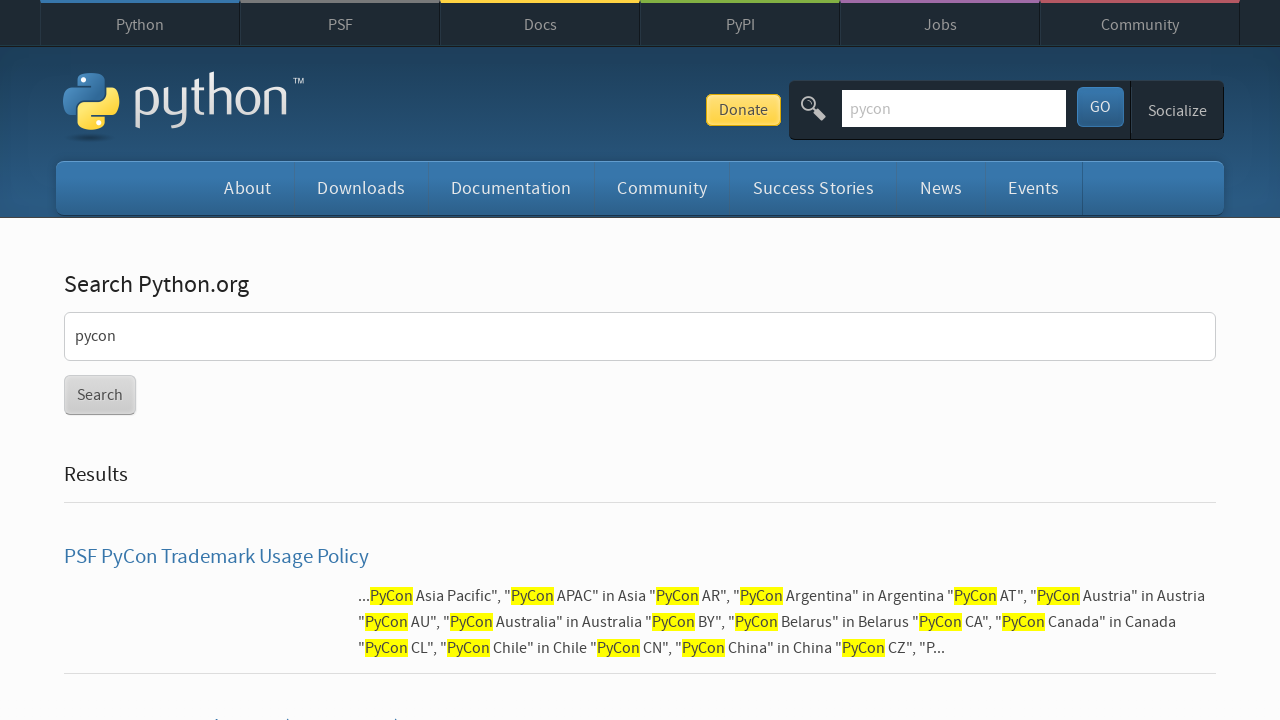

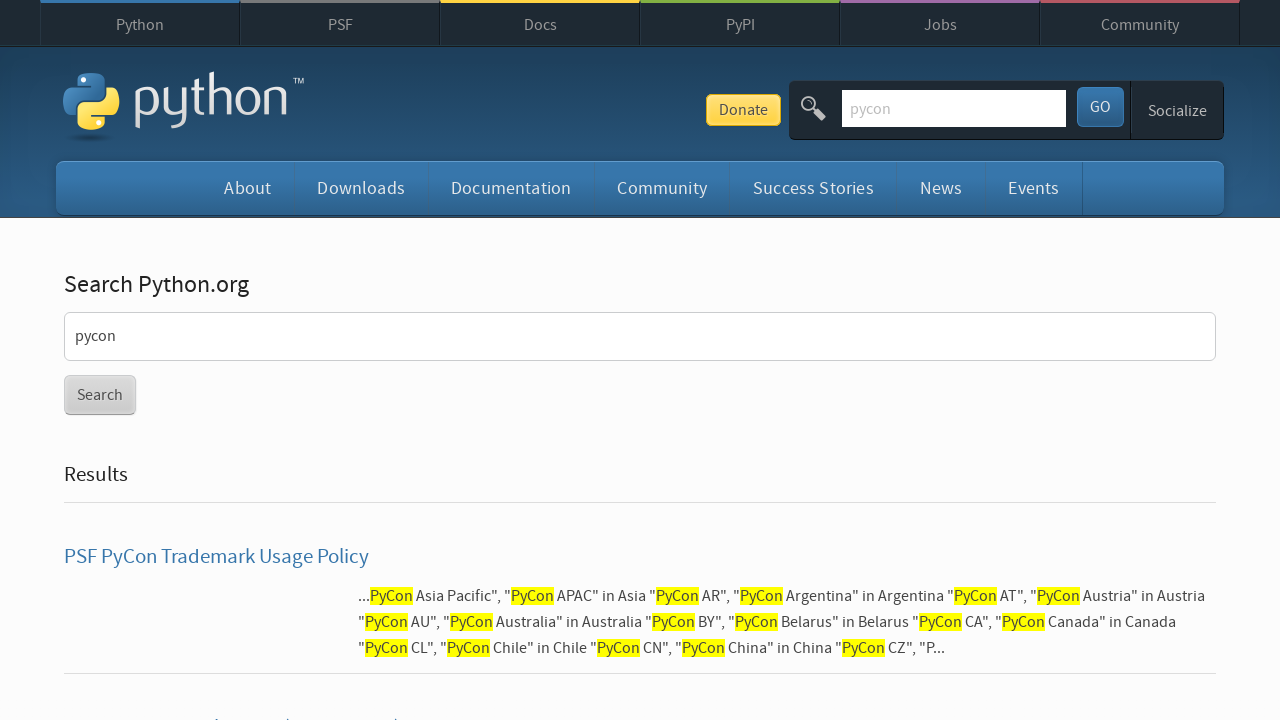